Tests valid login with soft assertions, entering admin/admin credentials and verifying the resulting URL

Starting URL: https://aa-practice-test-automation.vercel.app/index.html

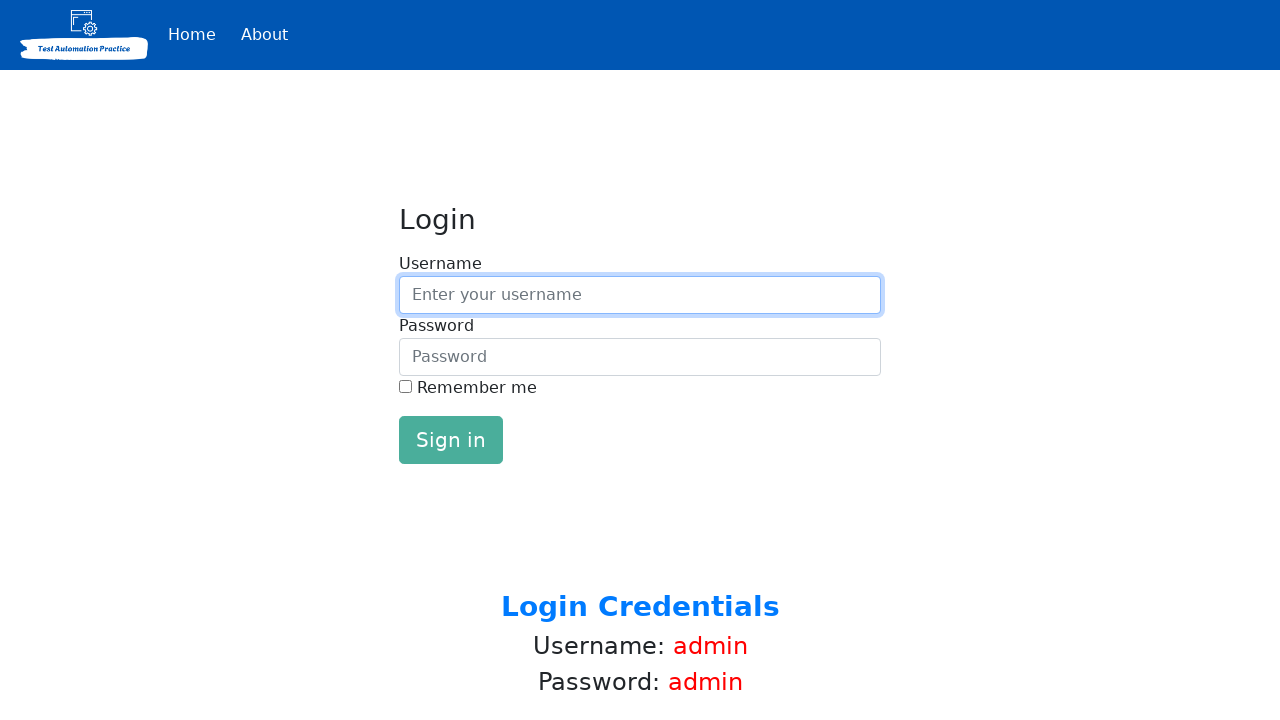

Entered 'admin' as username on #inputUsername
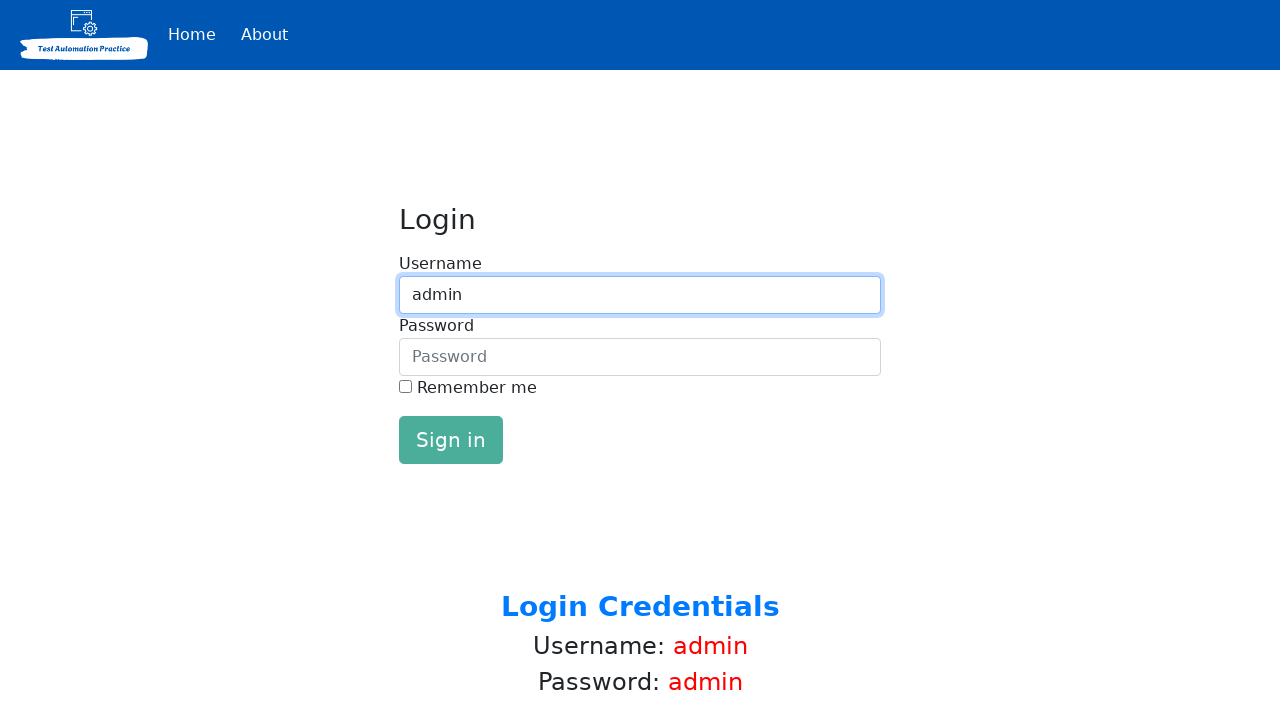

Entered 'admin' as password on #inputPassword
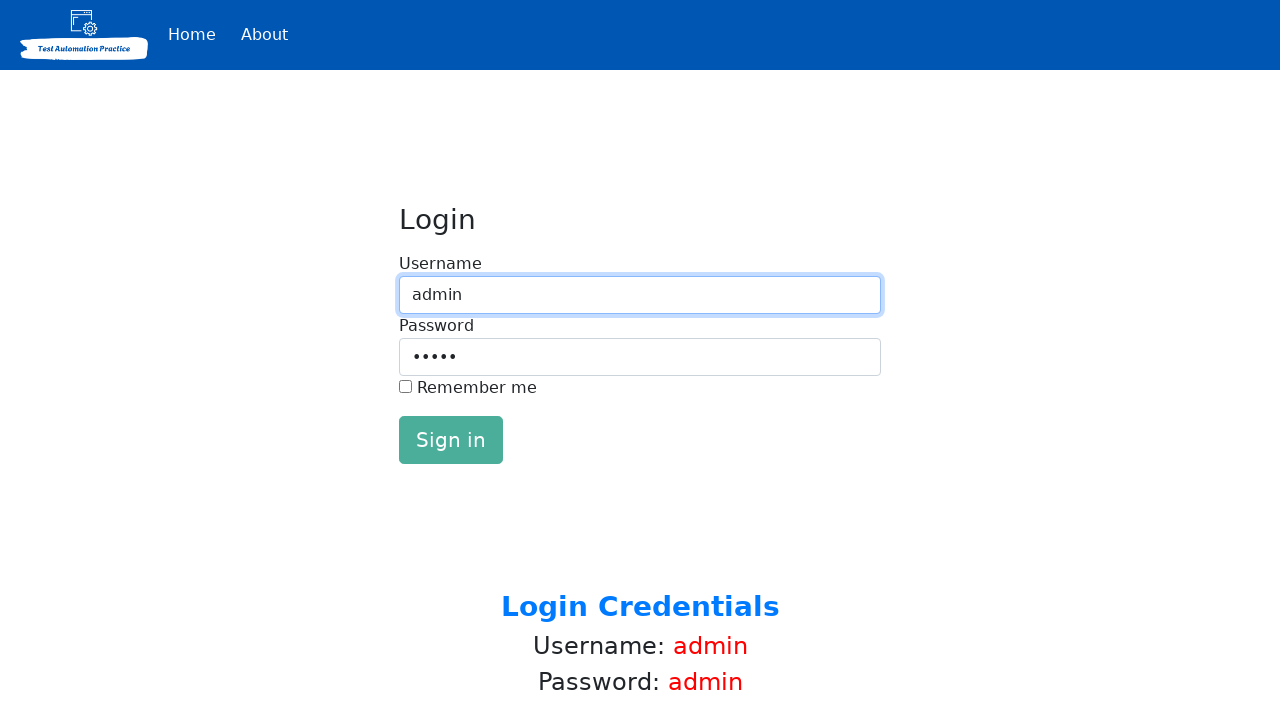

Clicked login button at (451, 440) on #loginButton
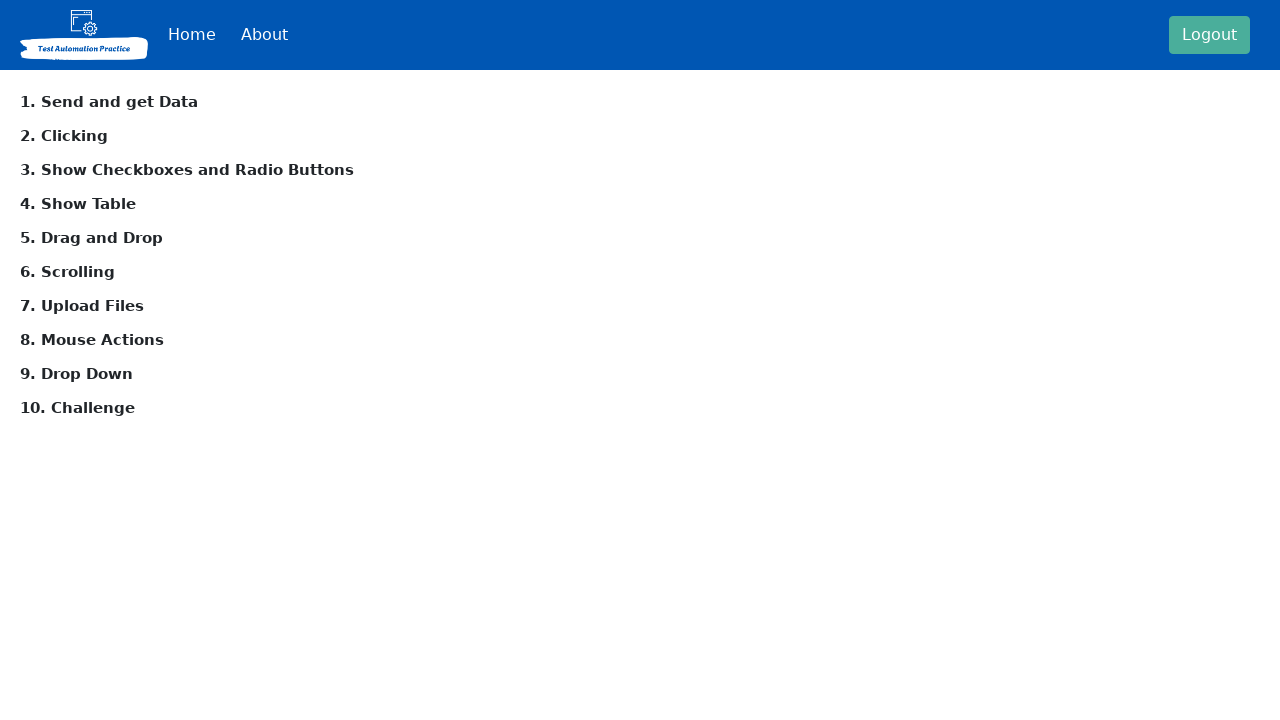

Login successful - navigated to main page URL
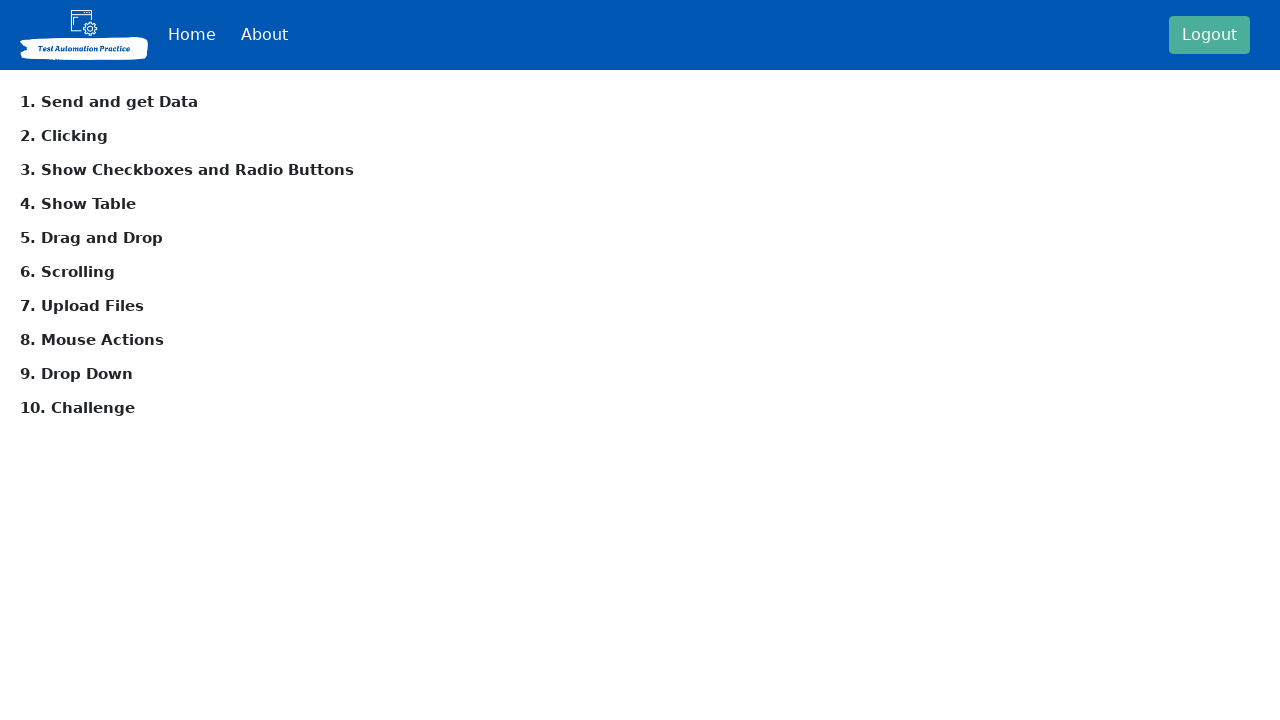

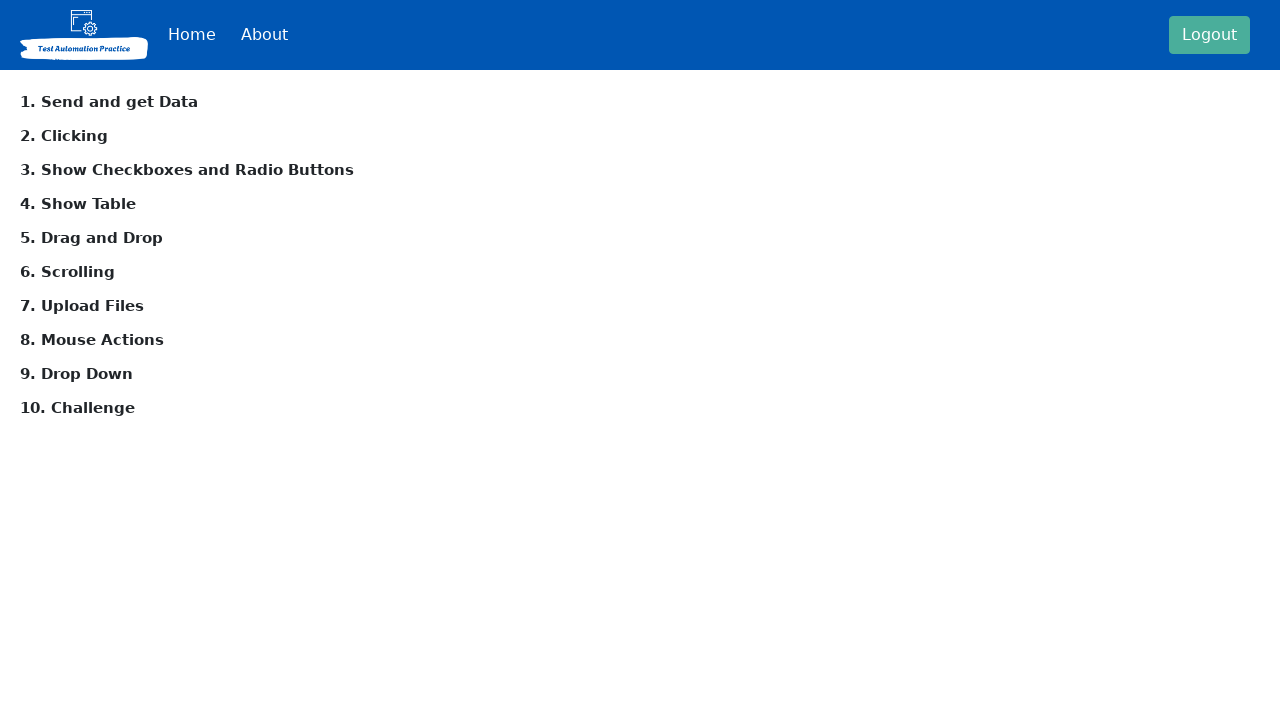